Tests clicking the Danger button on the buttons page

Starting URL: https://formy-project.herokuapp.com/buttons

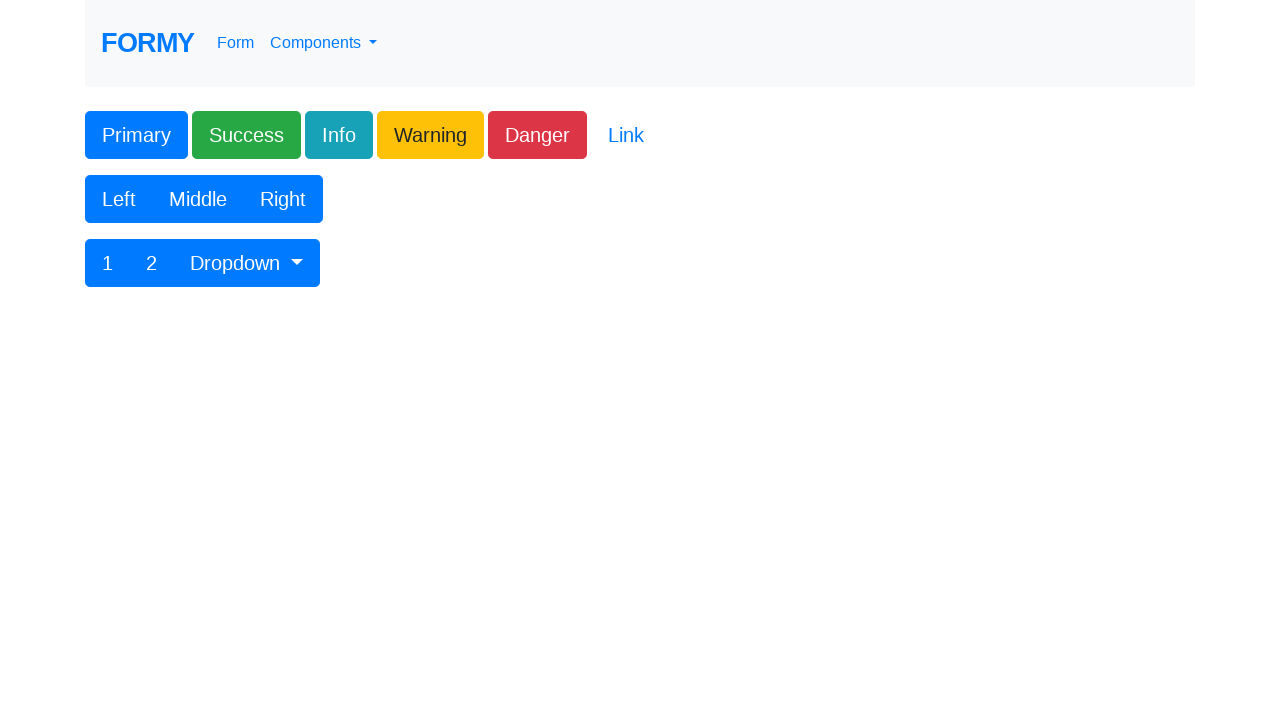

Navigated to Formy buttons page
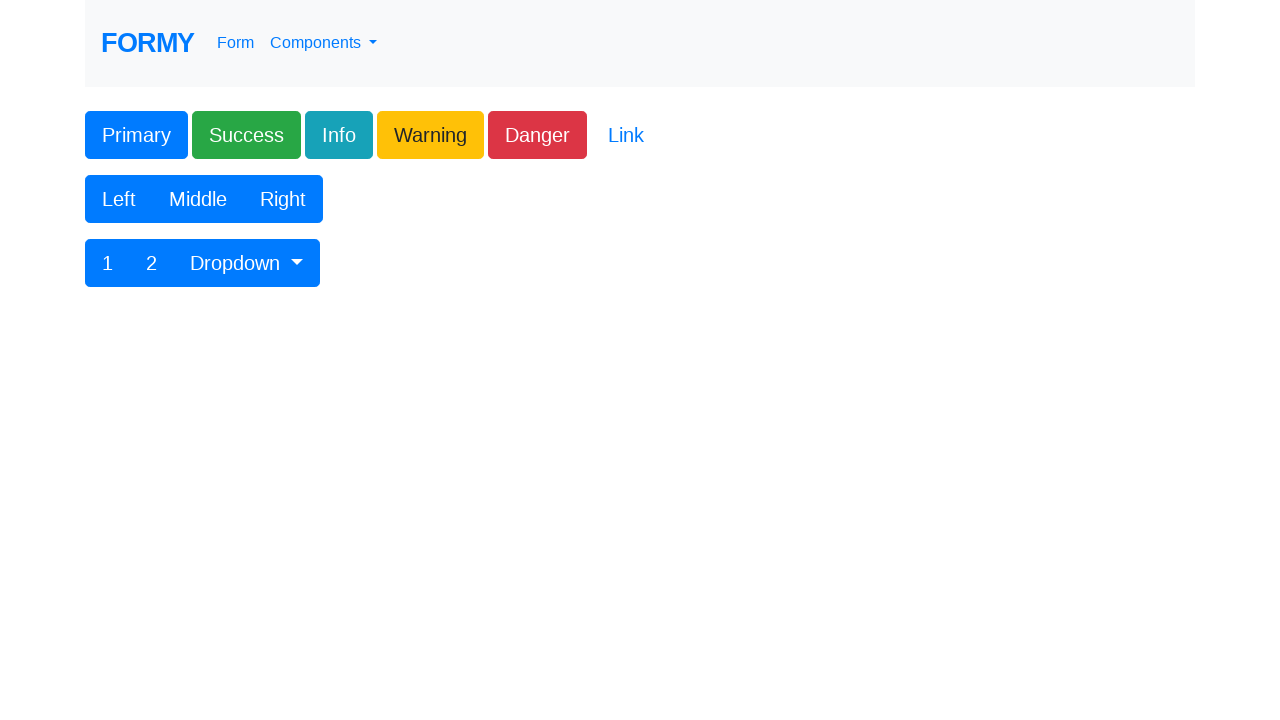

Clicked the Danger button at (538, 135) on text=Danger
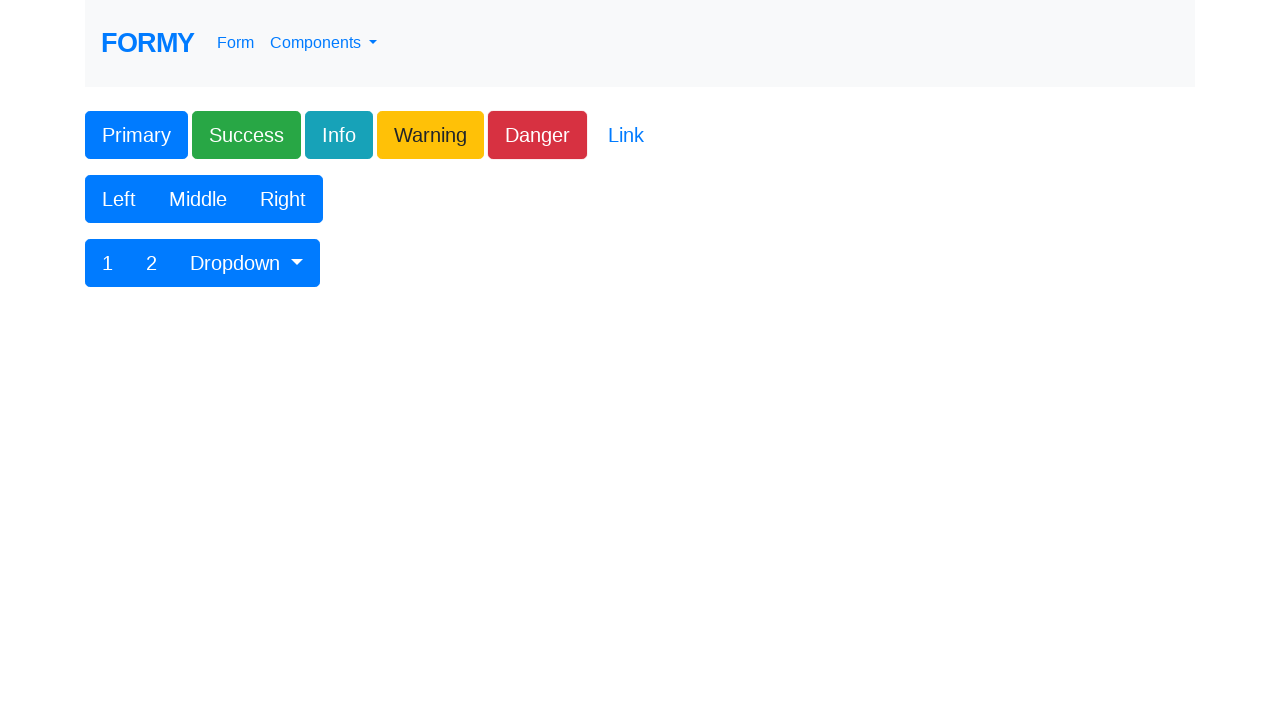

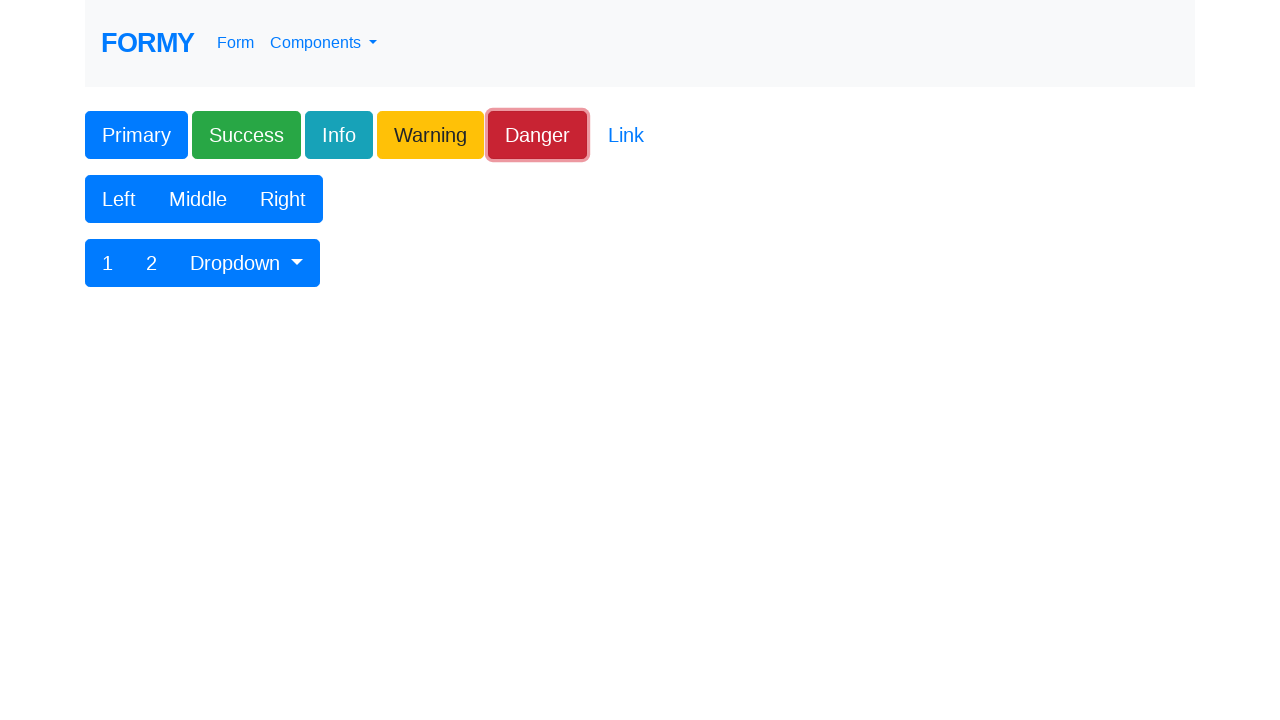